Opens the WebdriverIO website and clicks on the language toggle dropdown

Starting URL: https://webdriver.io/

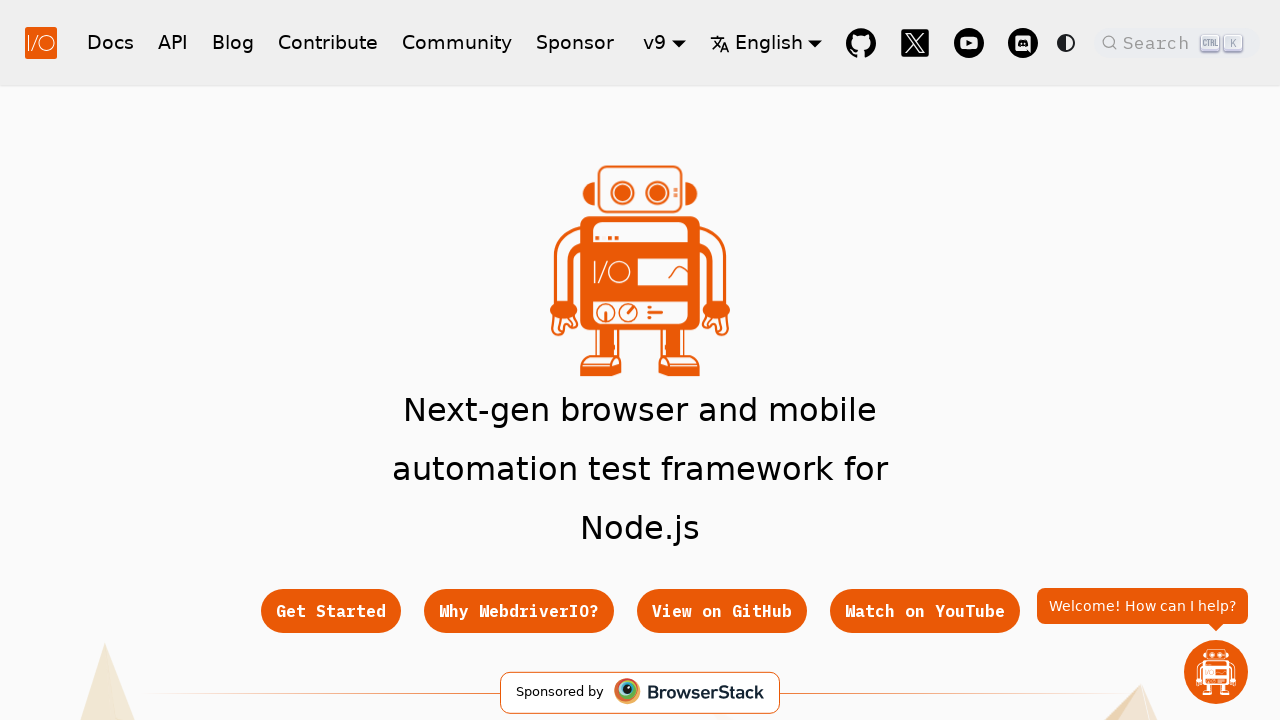

Clicked on the language toggle dropdown at (664, 42) on .dropdown--right
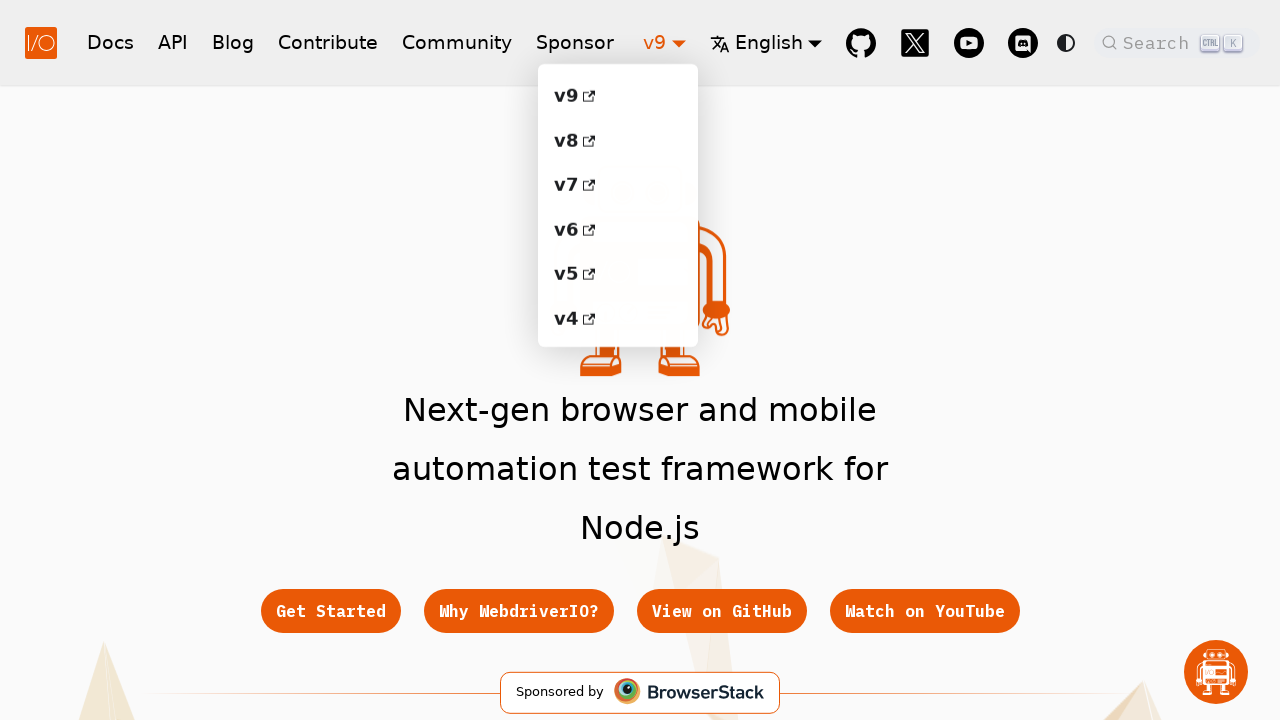

Waited for dropdown to be visible
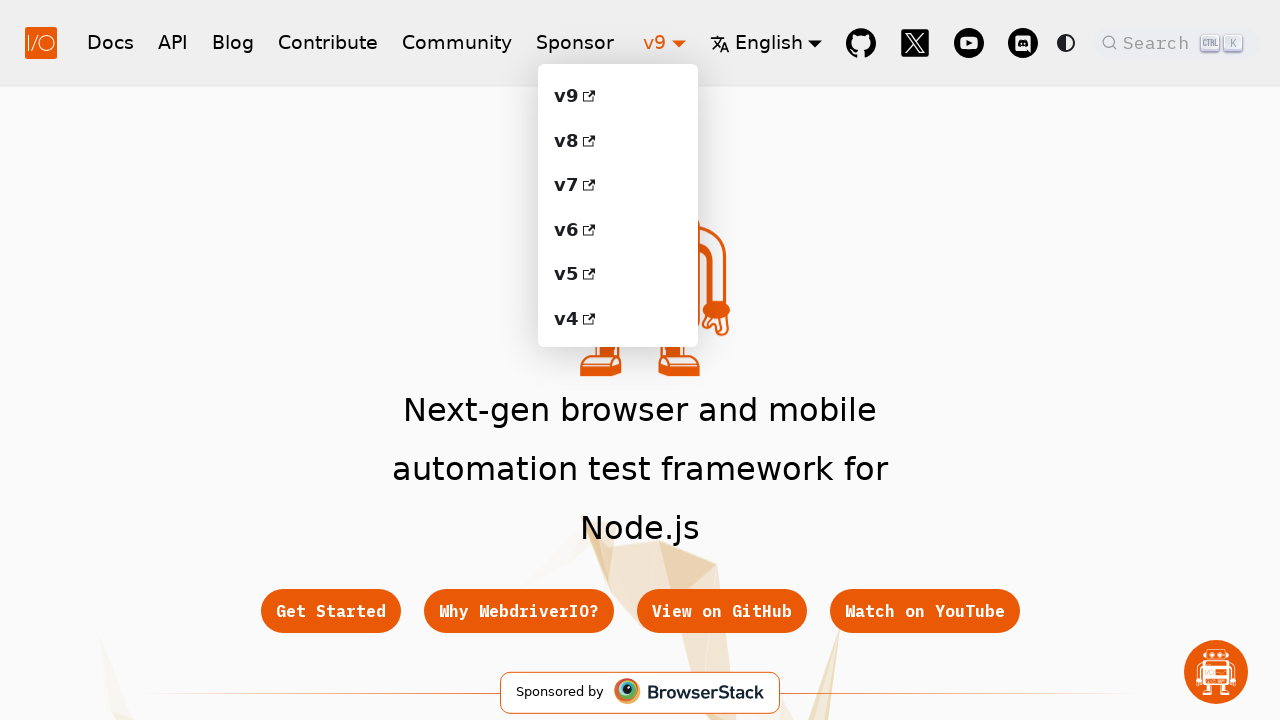

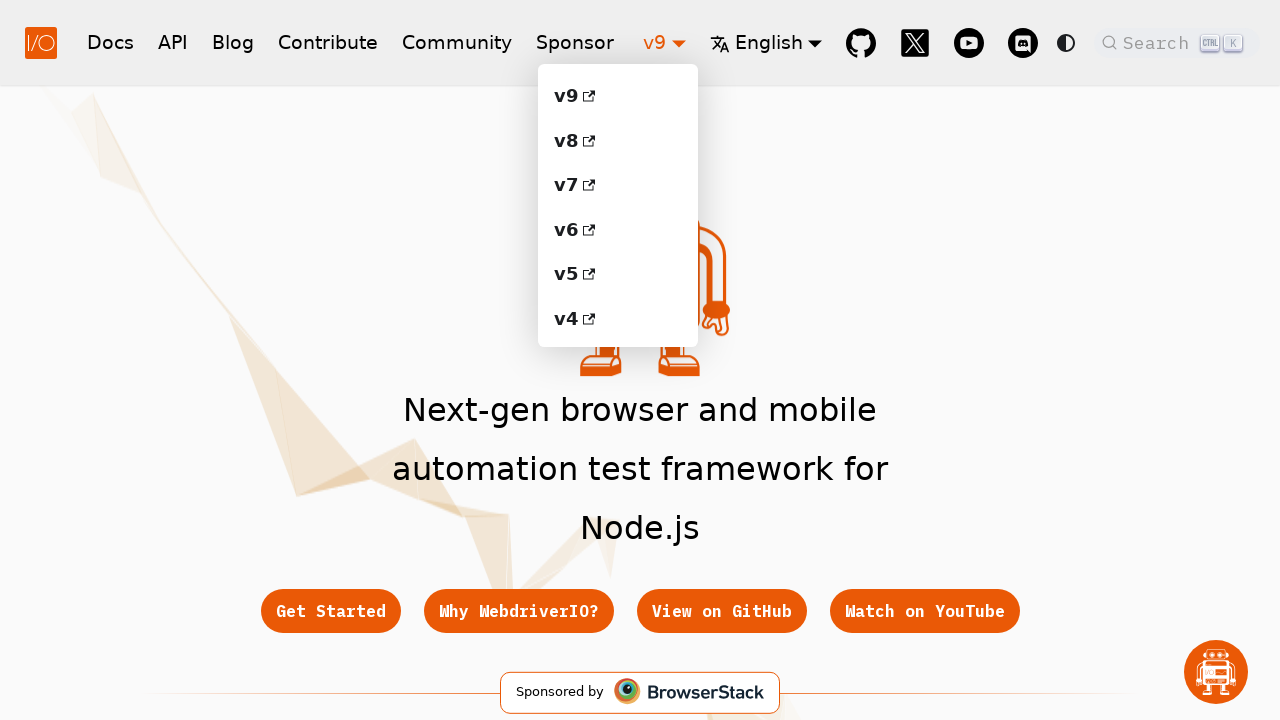